Tests alert handling functionality by clicking a button that triggers a timed alert and accepting it

Starting URL: https://demoqa.com/alerts

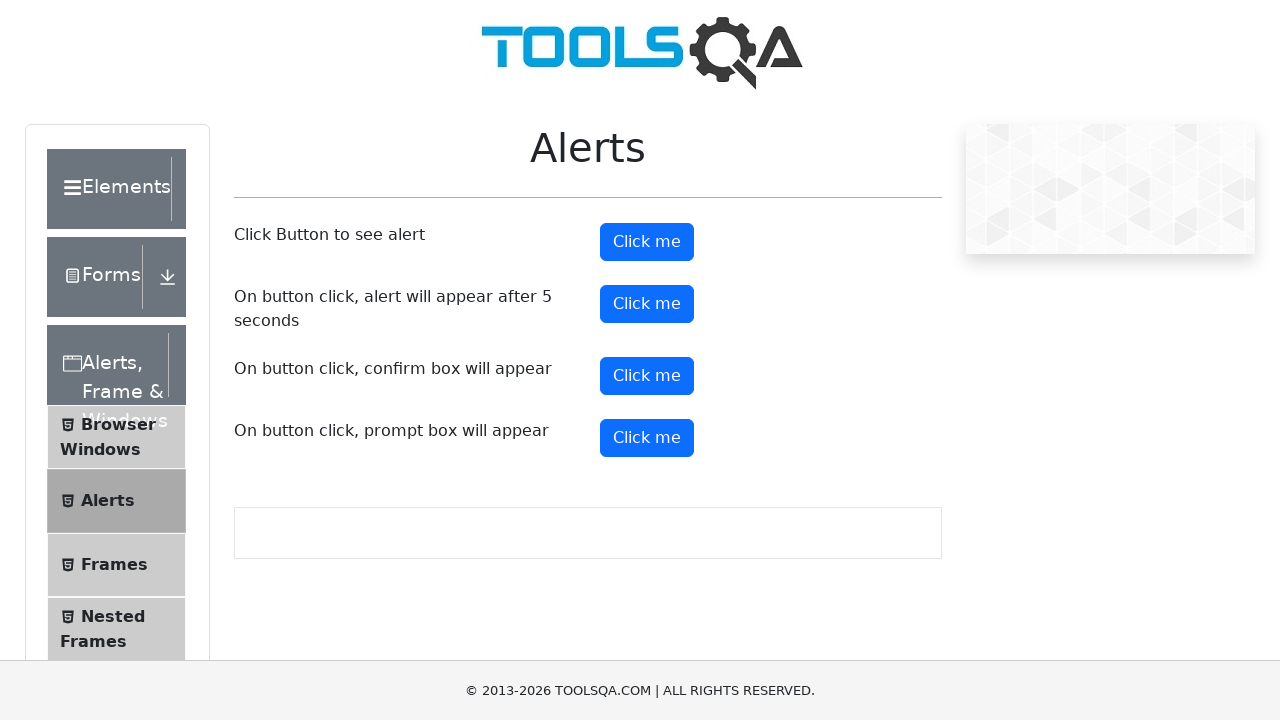

Clicked button to trigger timed alert at (647, 304) on #timerAlertButton
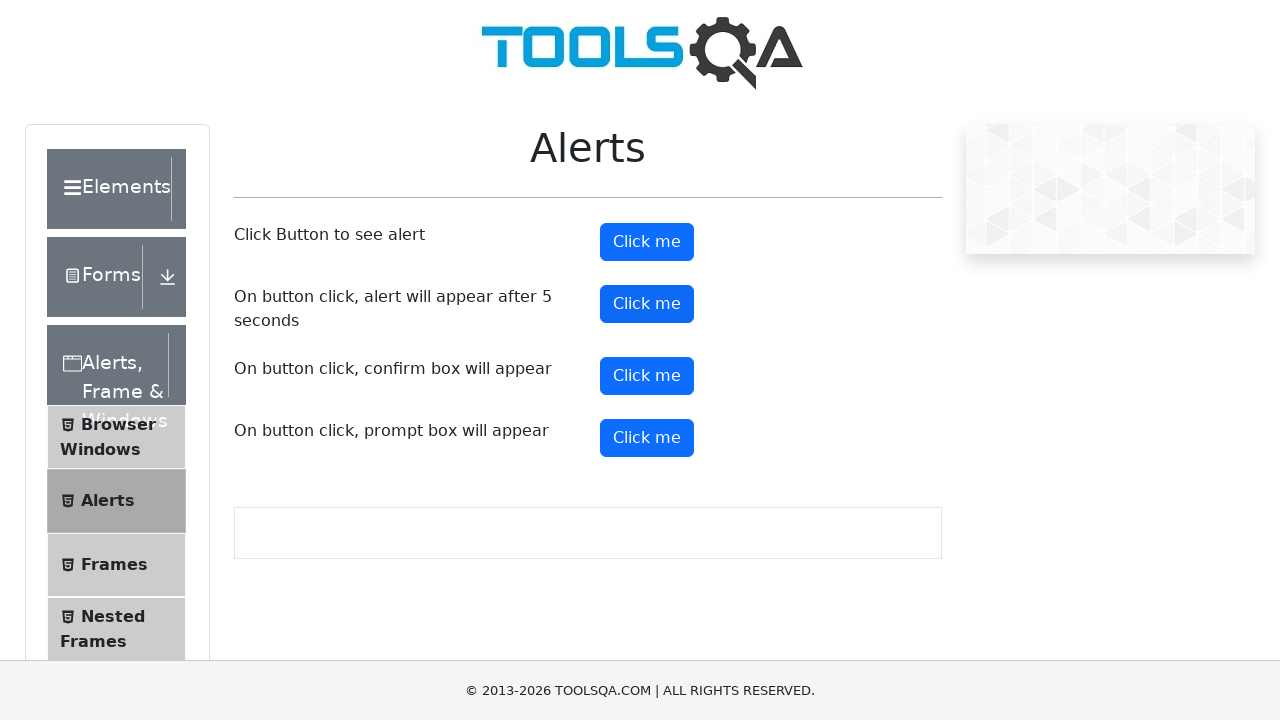

Waited 5.1 seconds for alert to appear
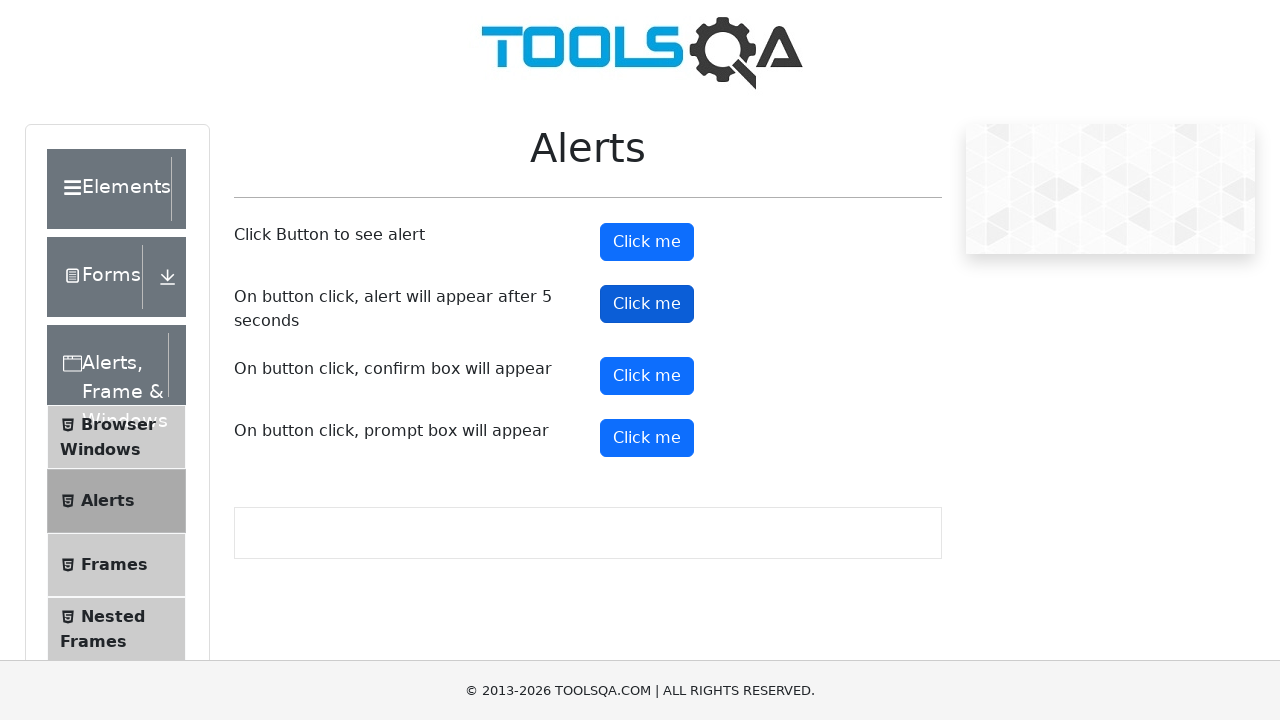

Set up dialog handler to accept alerts
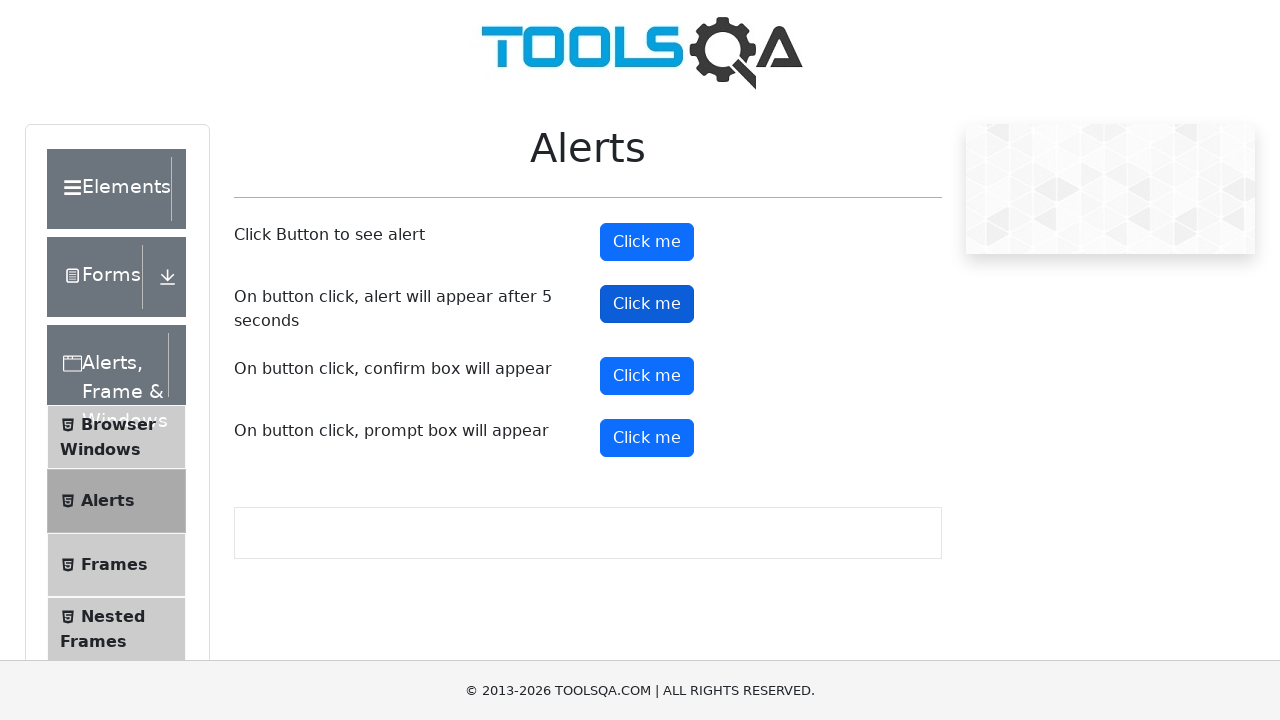

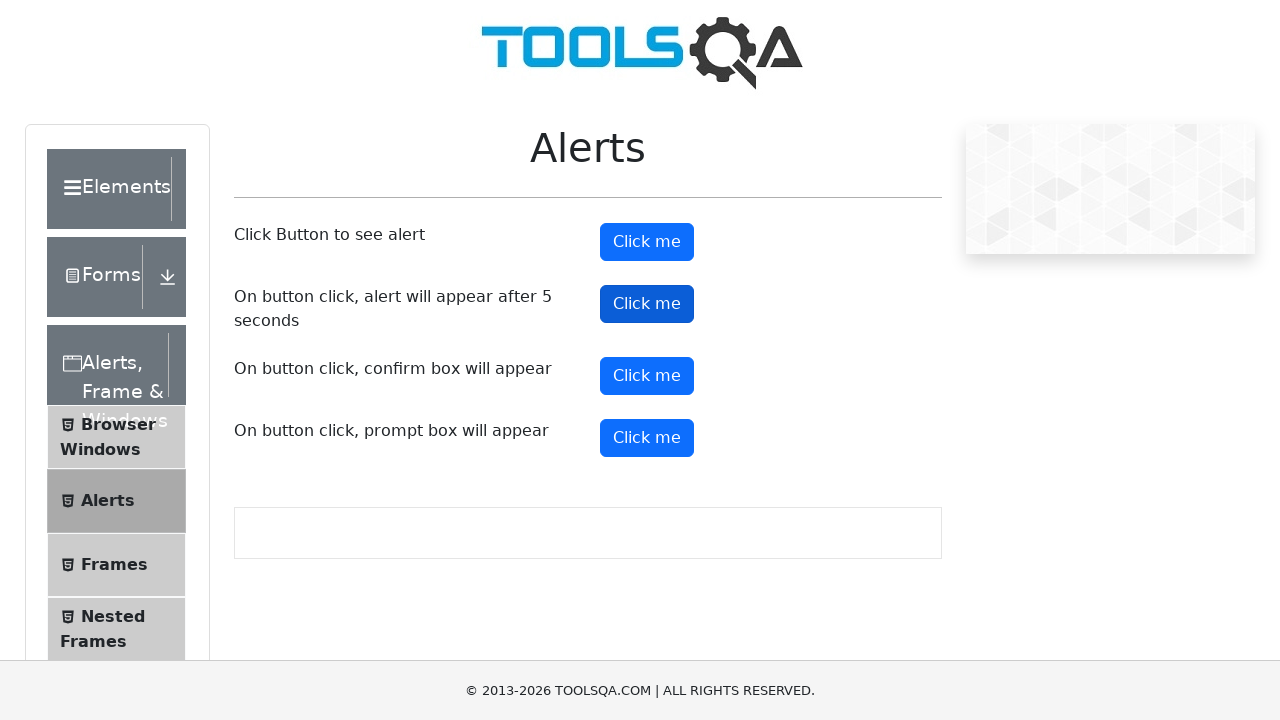